Tests the BDO skill builder by selecting the Warrior class and clicking on an absolute skill to verify the skill counter shows the correct value.

Starting URL: https://bdocodex.com/ru/skillbuilder/

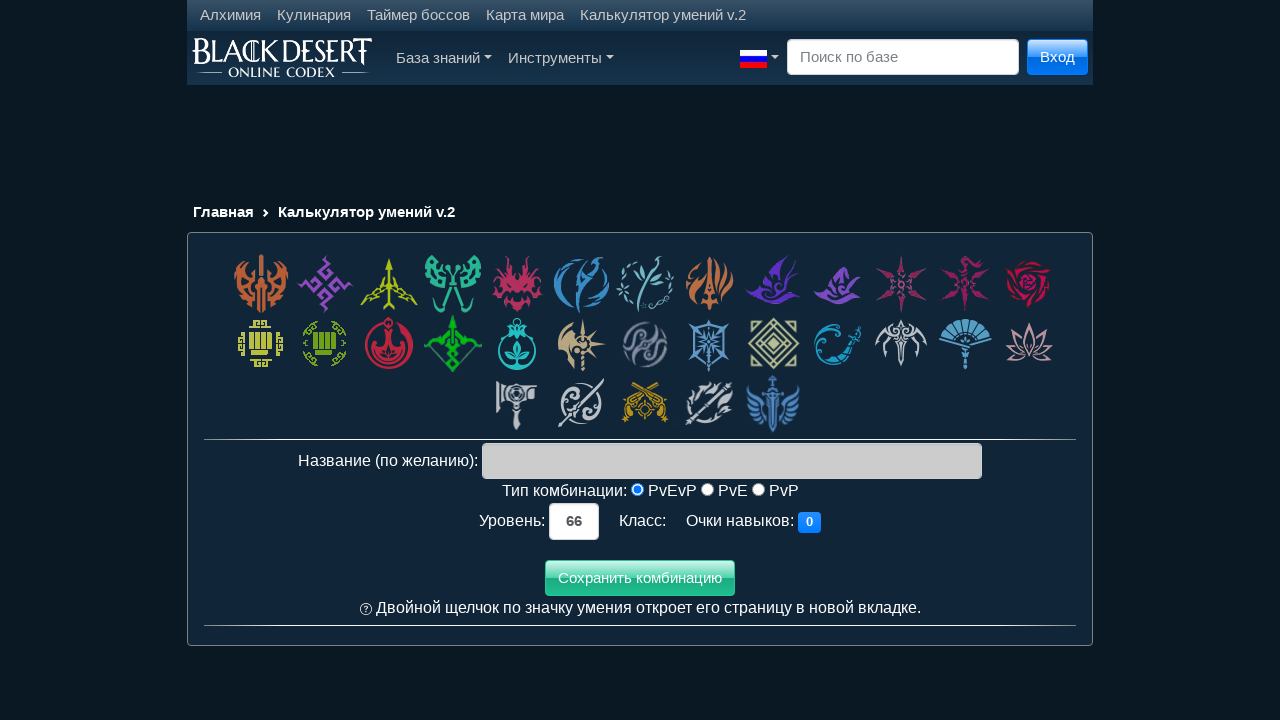

Waited for class selection cells to load
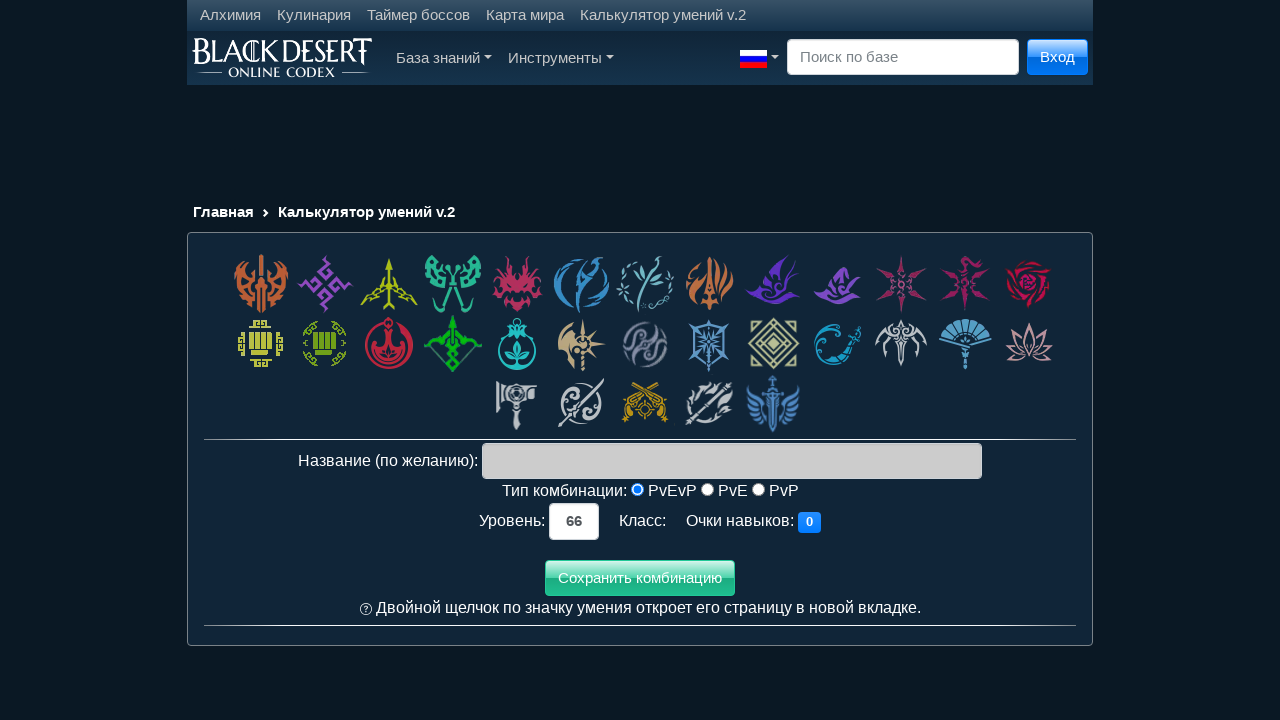

Clicked on Warrior class at (261, 284) on div.class_cell:first-child > *
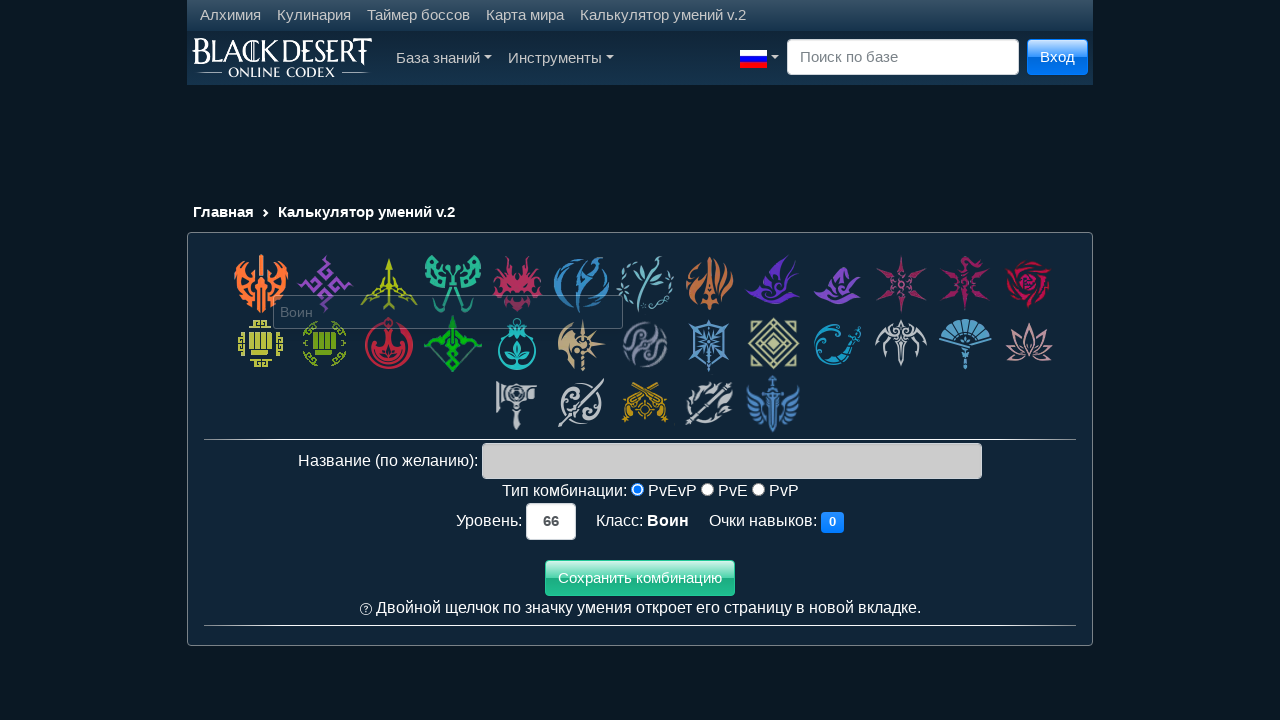

Waited for absolute skill with gid 618 to load
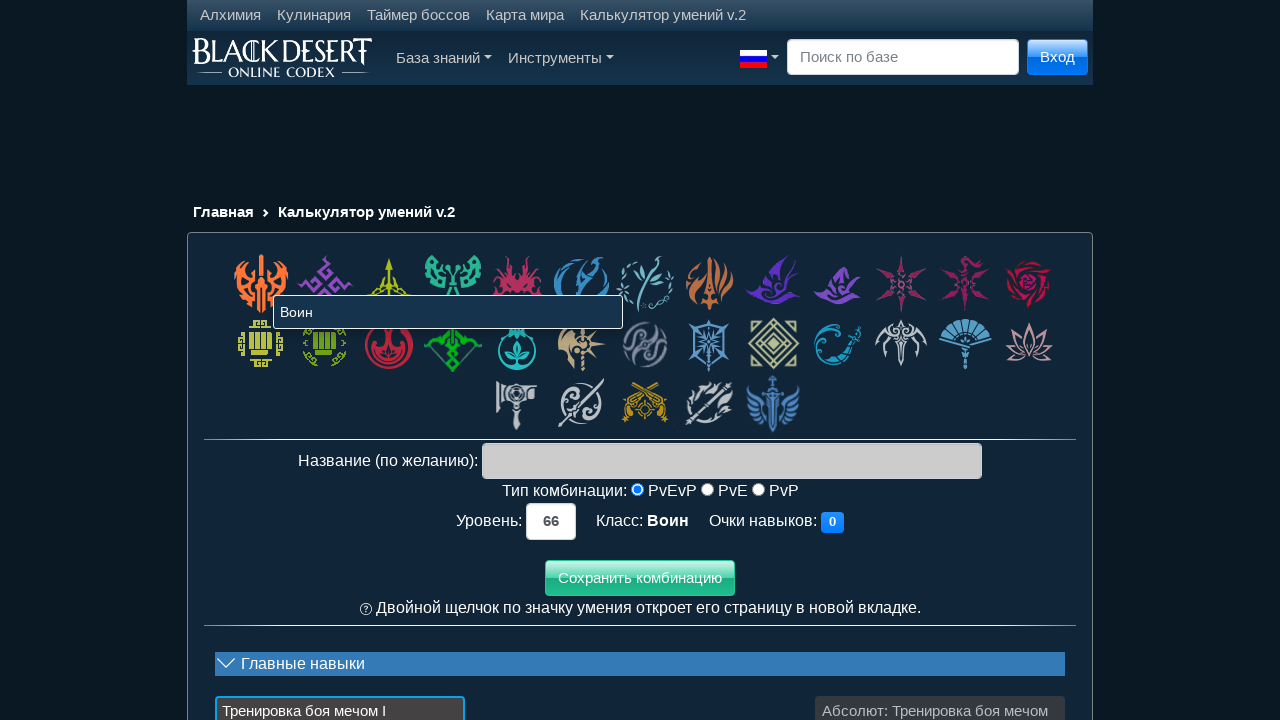

Clicked on absolute skill with gid 618 at (940, 680) on div[data-gid='618']
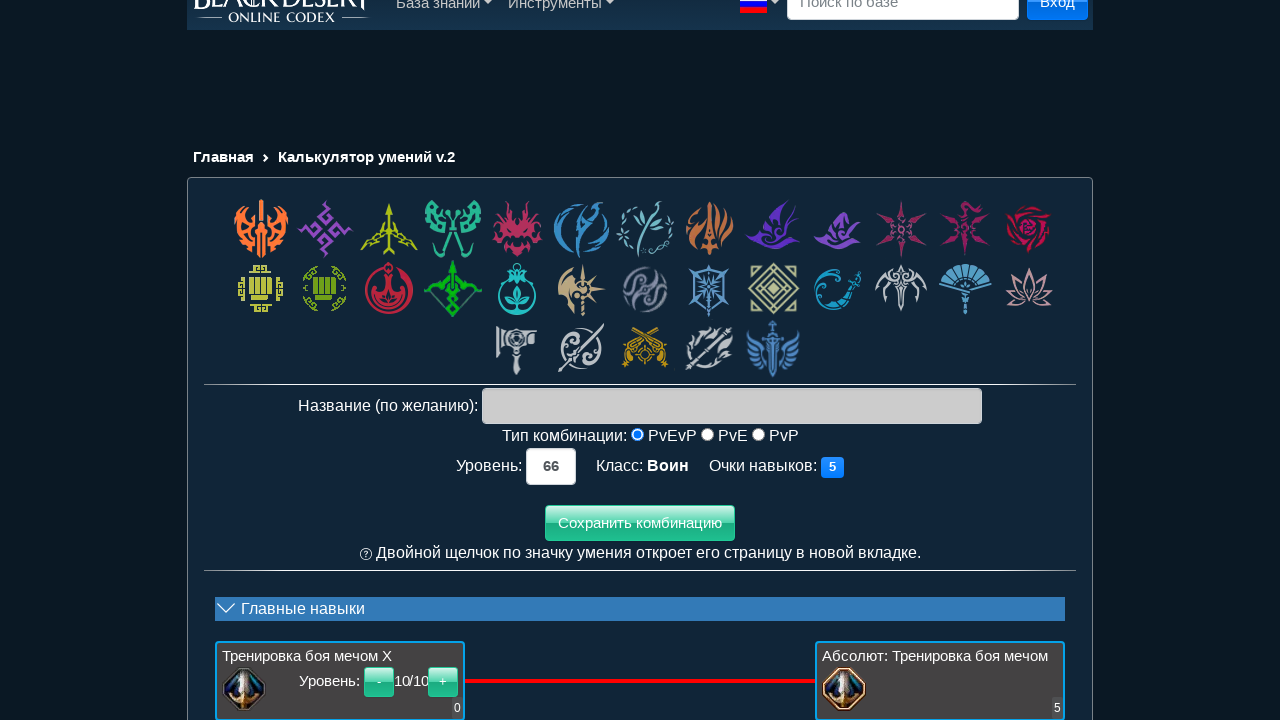

Skill counter updated and displayed correctly
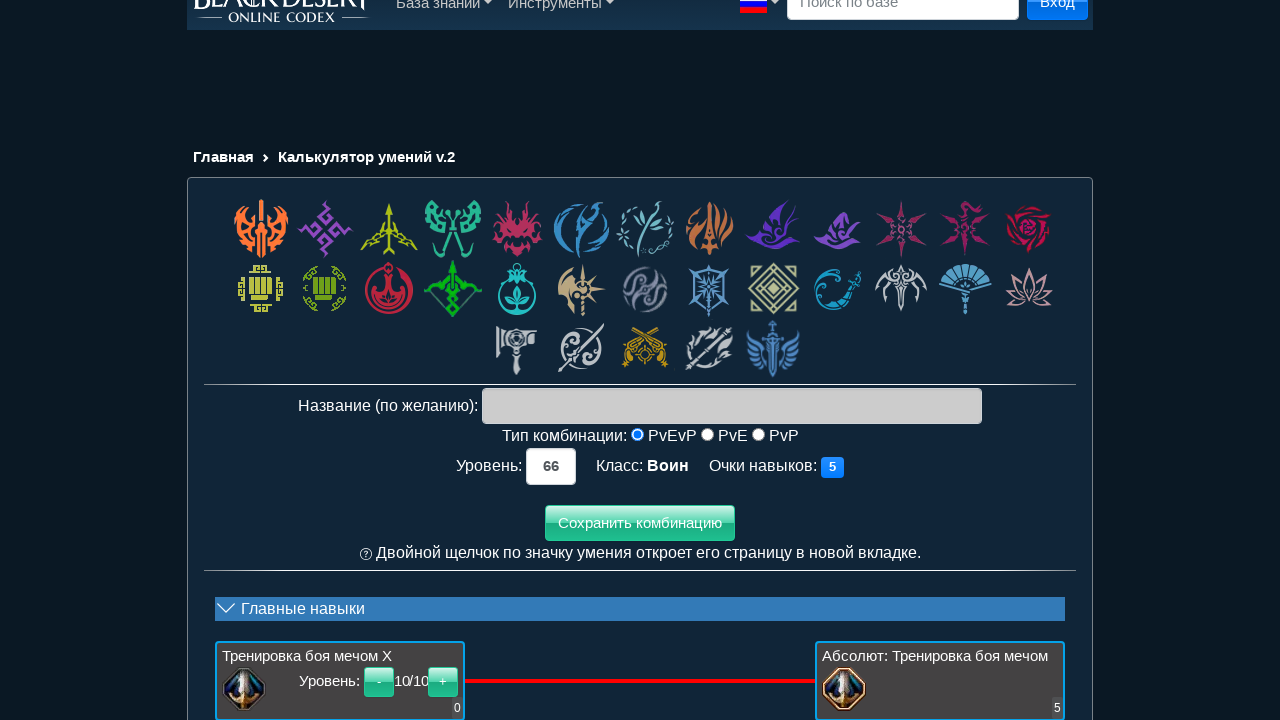

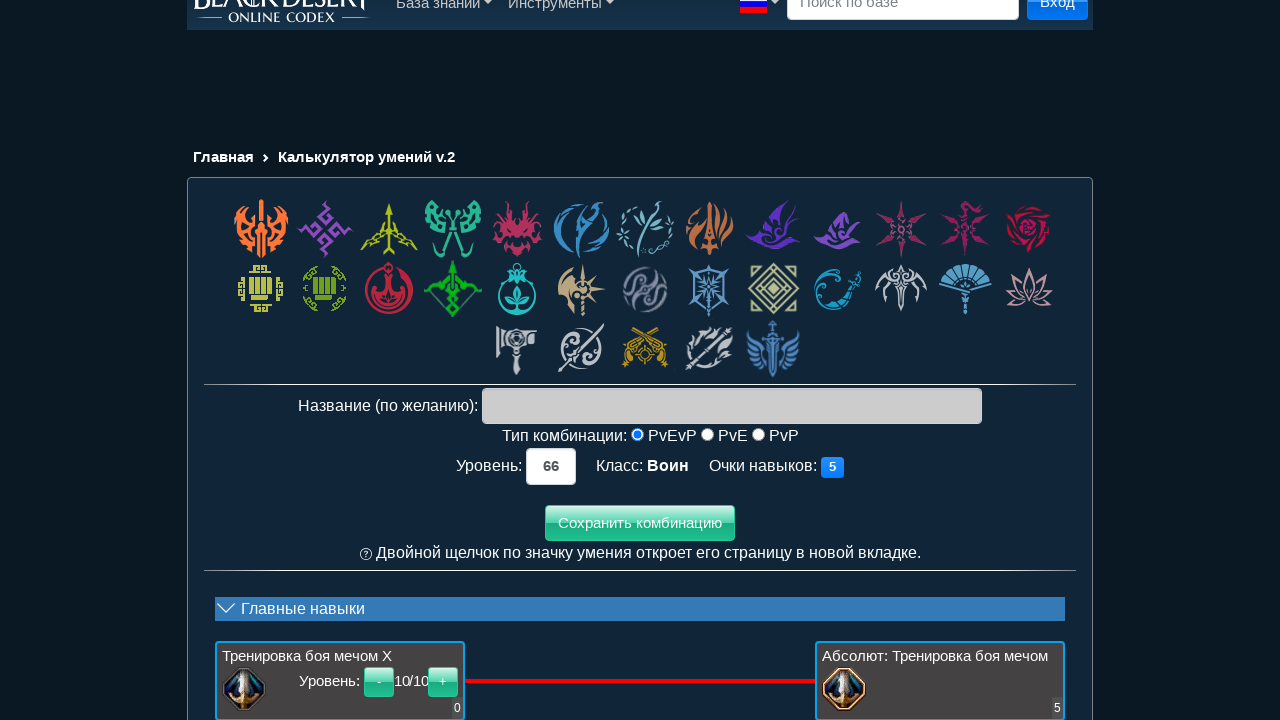